Tests reading and verifying the page title of the Logitech main page

Starting URL: https://www.logitech.com/en-eu

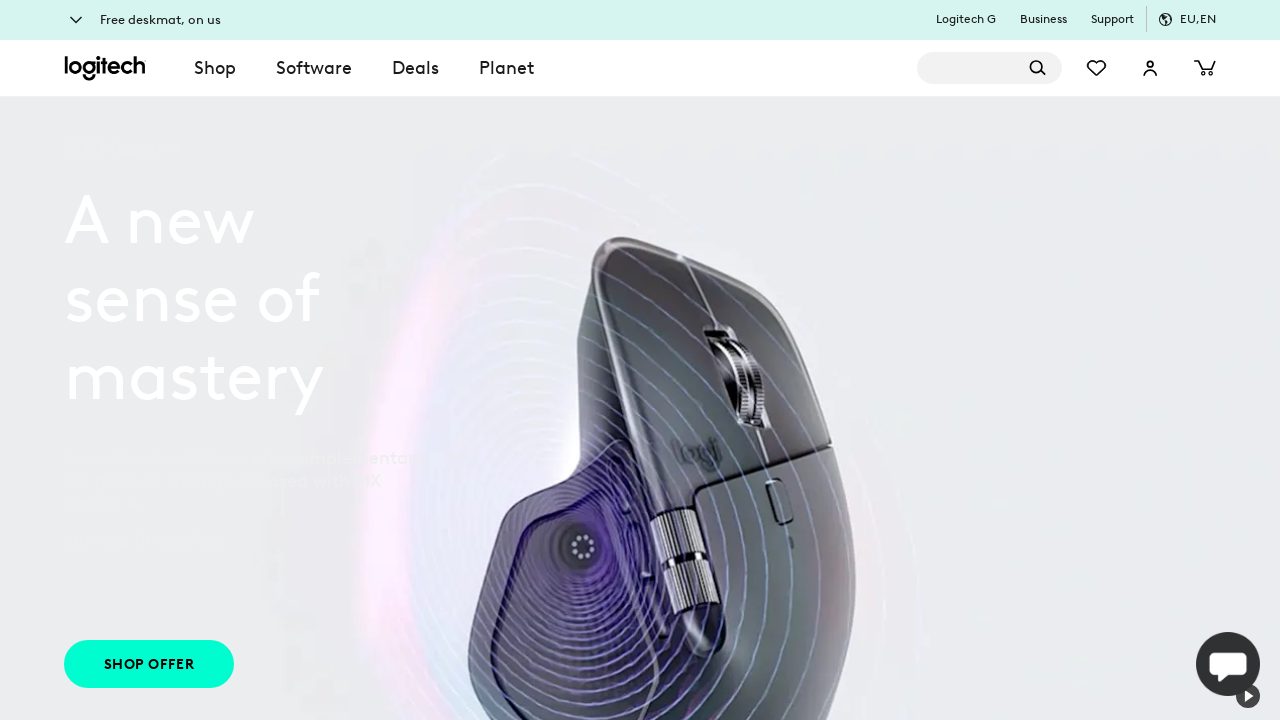

Waited for page to reach domcontentloaded state
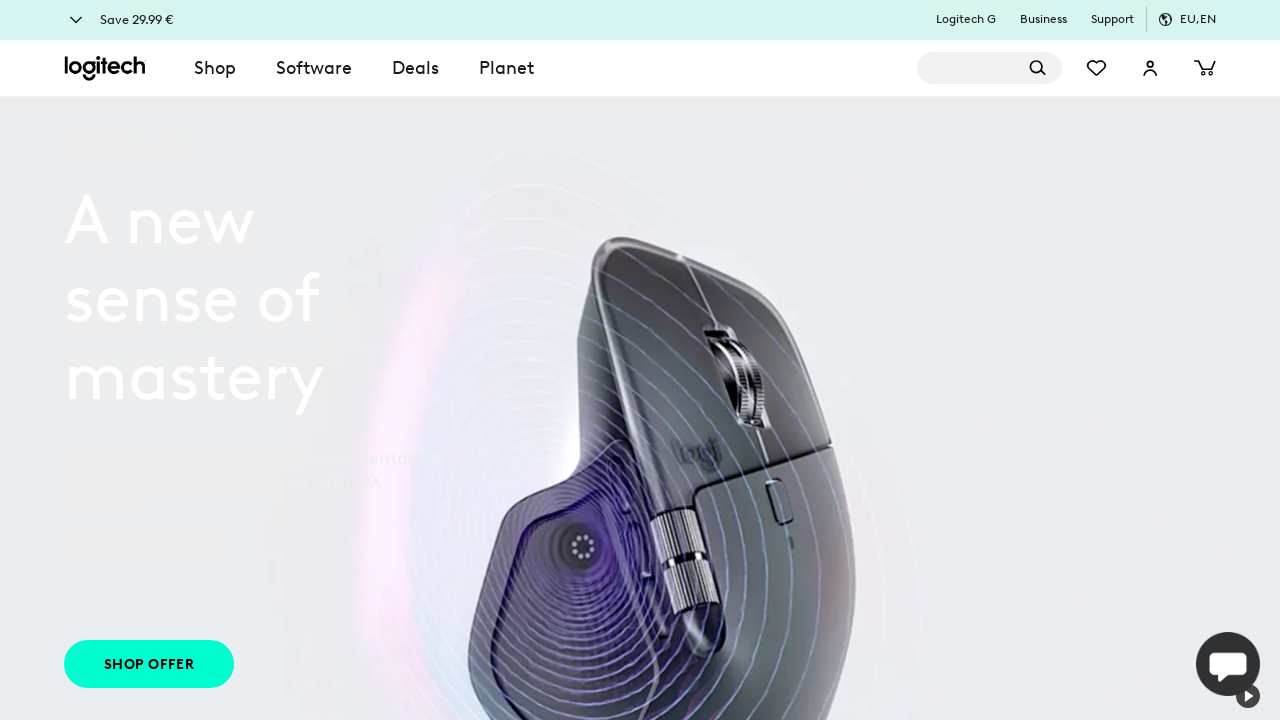

Retrieved page title: 'Logitech Europe'
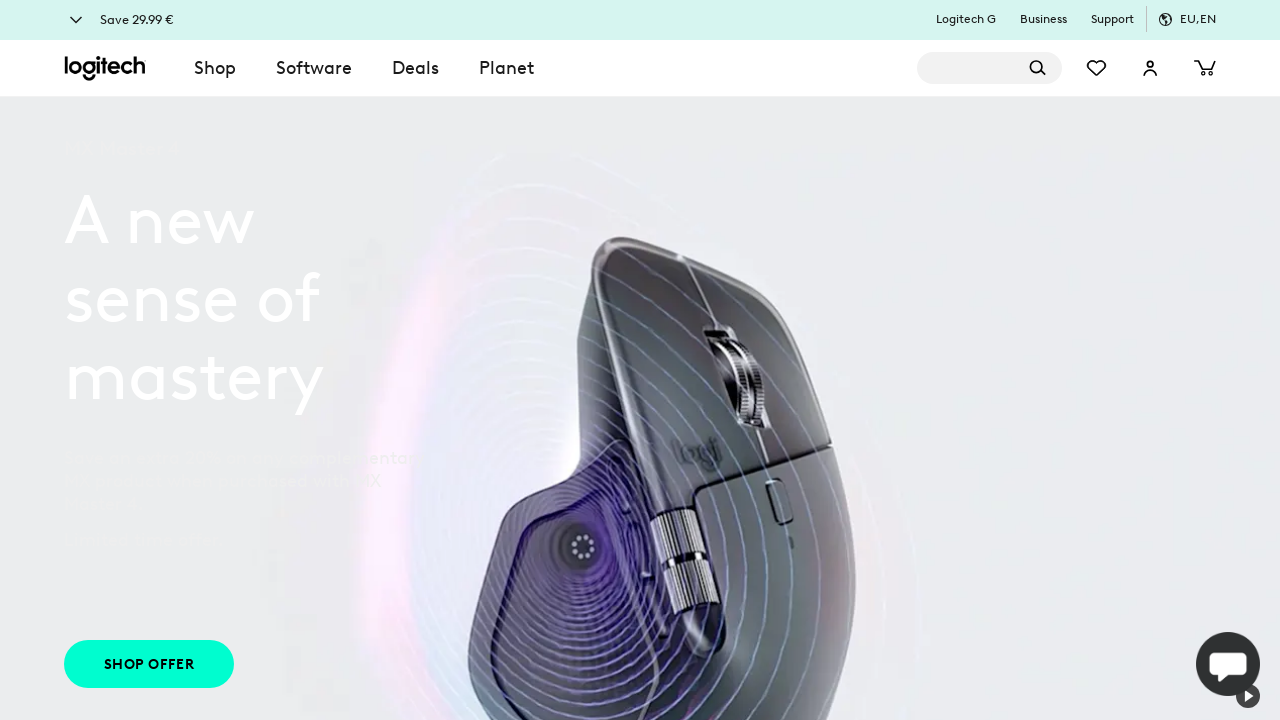

Verified that 'Logitech' is present in page title
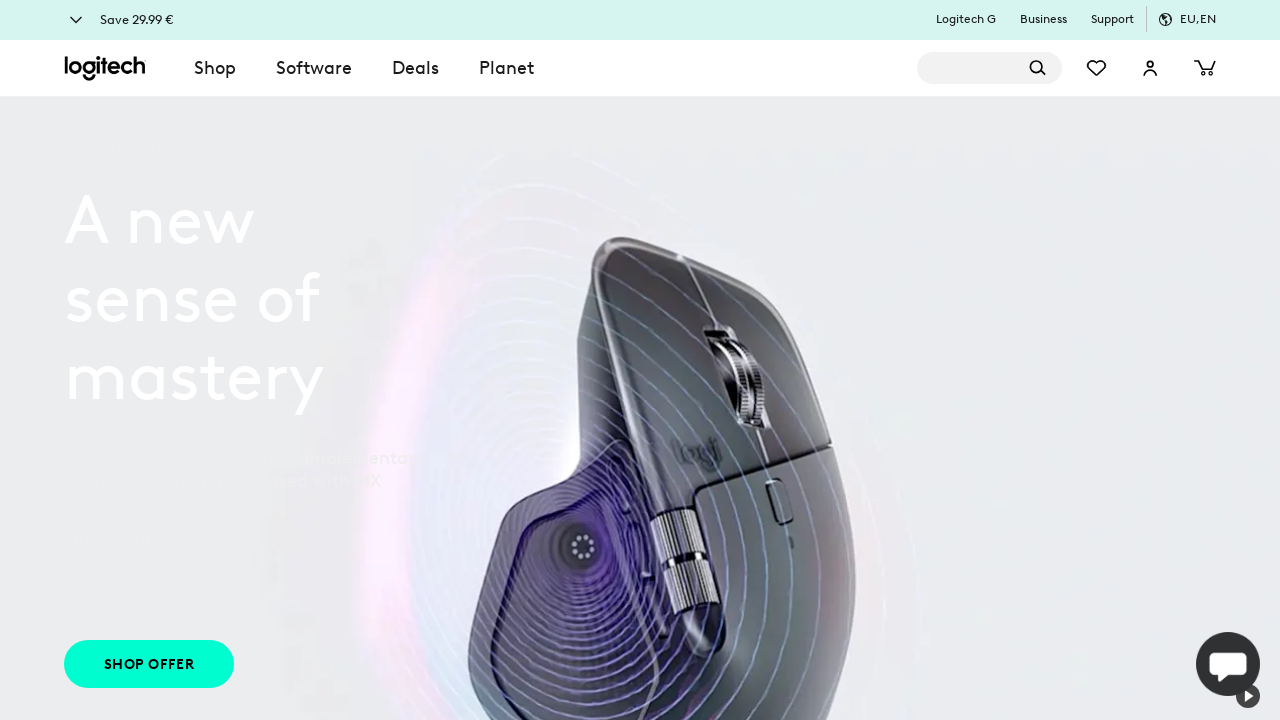

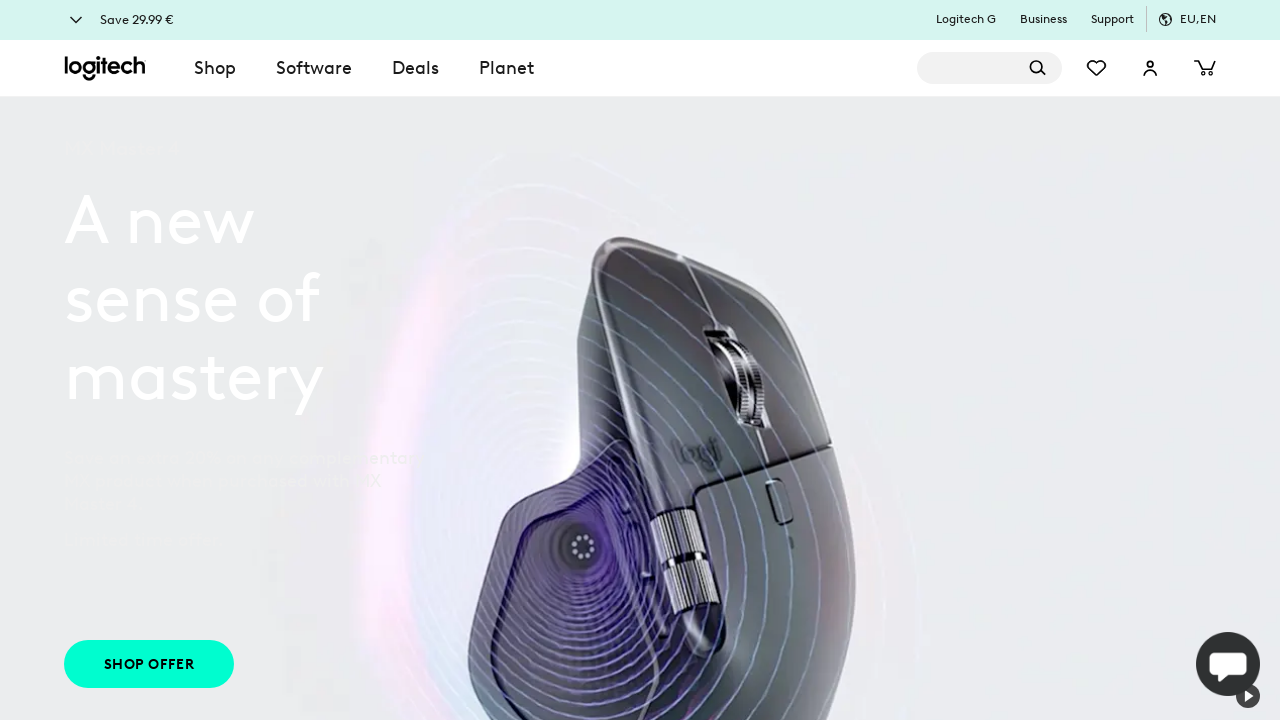